Tests accepting a JavaScript confirm dialog and verifying the OK message appears

Starting URL: https://www.lambdatest.com/selenium-playground/javascript-alert-box-demo

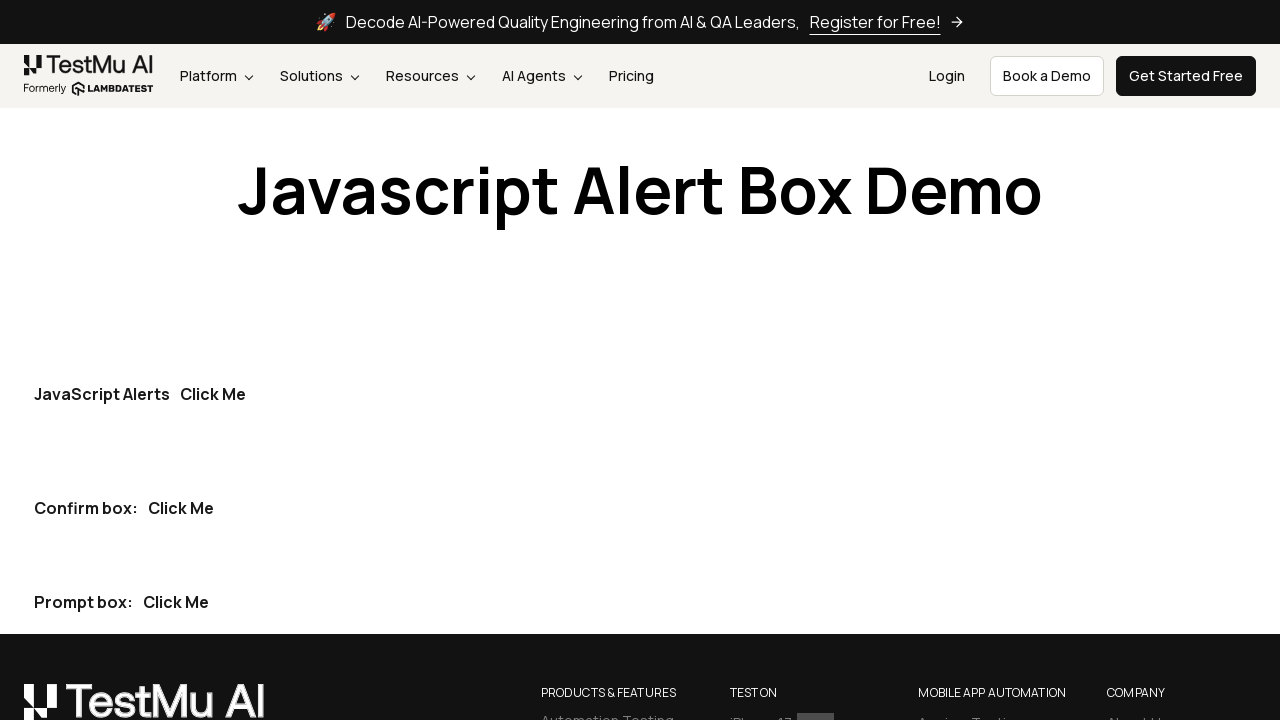

Set up dialog handler to accept confirm dialogs
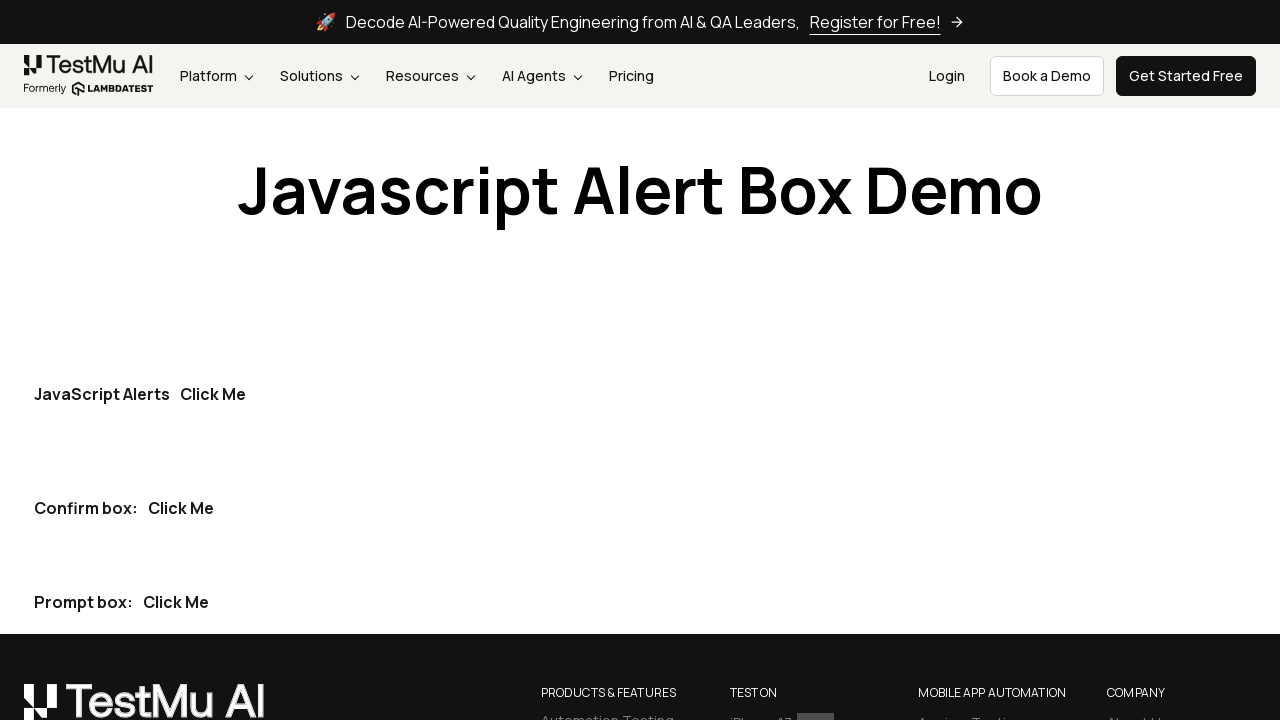

Clicked the Confirm box button at (181, 508) on p >> internal:has-text="Confirm box:Click Me"i >> internal:role=button
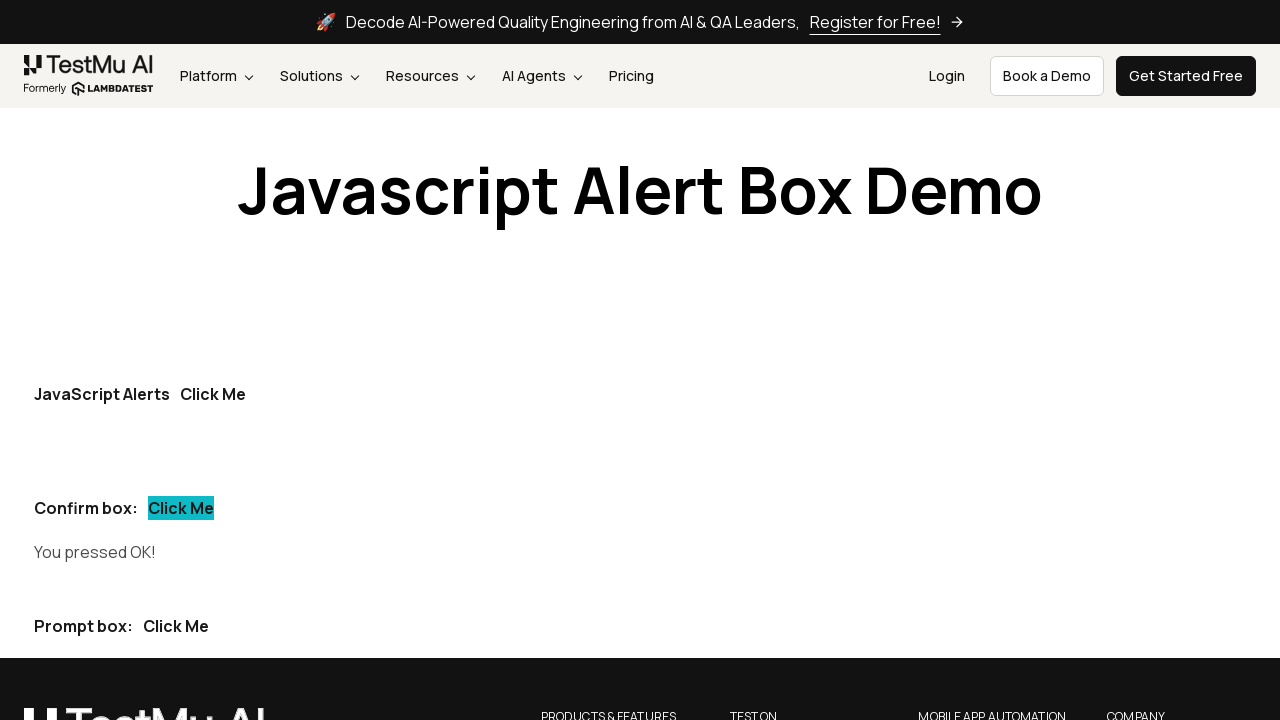

Verified OK message appears after accepting the confirm dialog
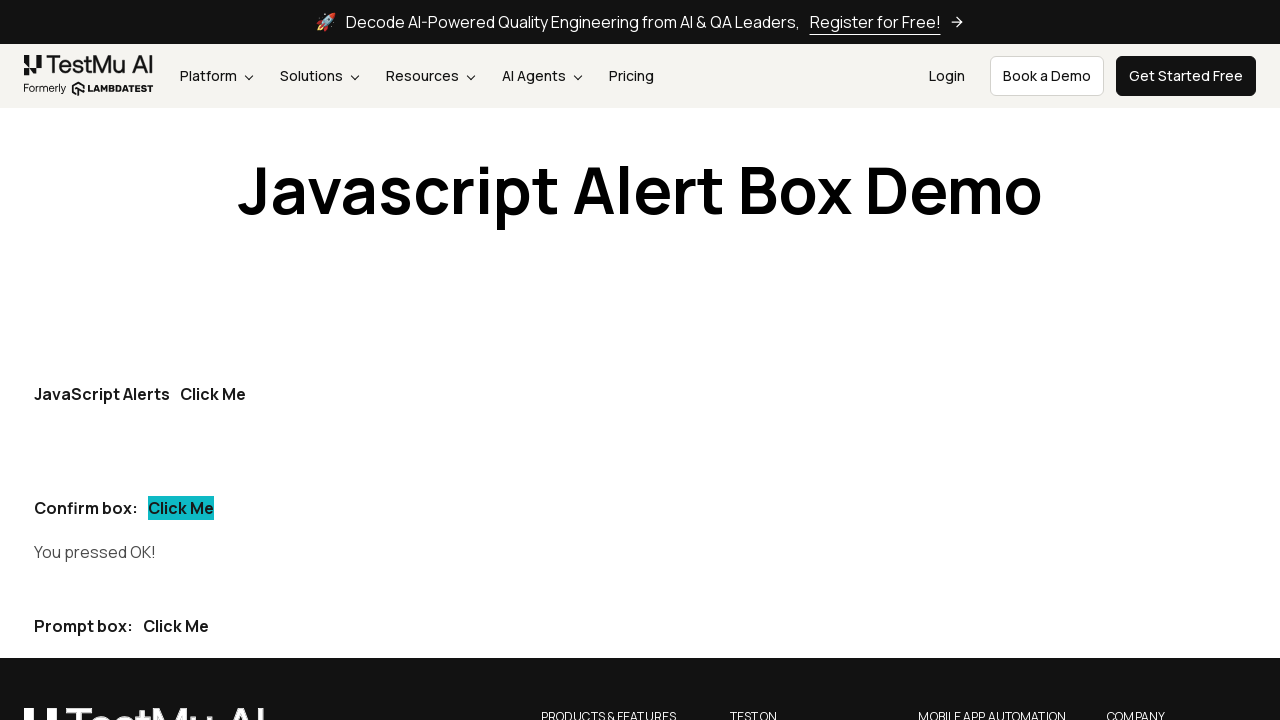

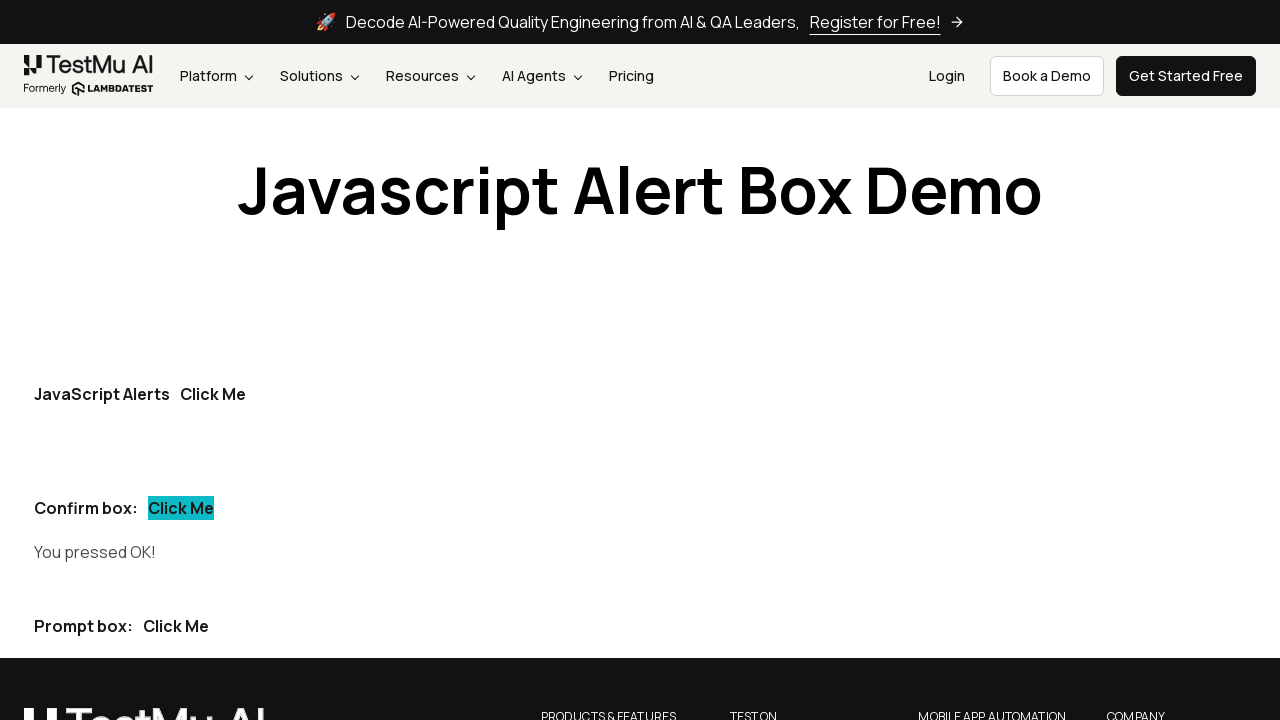